Tests that clicking on the Mobile navigation link navigates to the Mobile section and verifies the section title is correct

Starting URL: https://www.telerik.com/support/demos

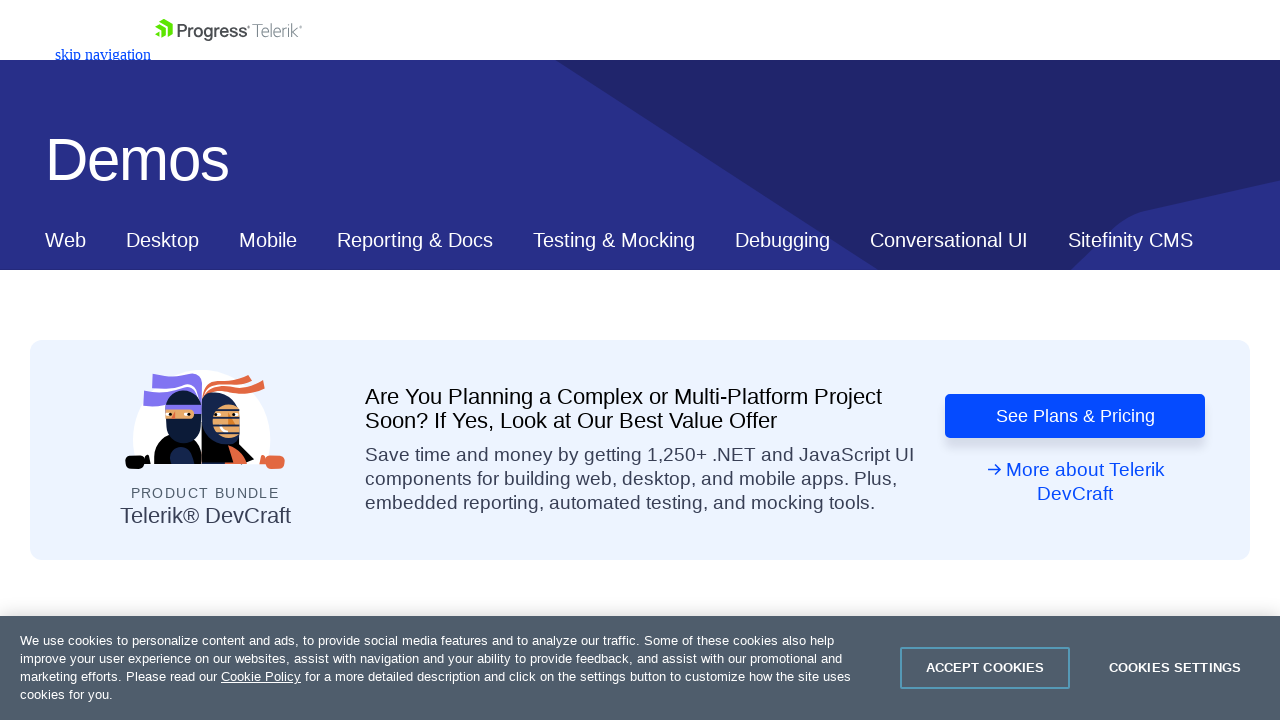

Clicked on Mobile navigation link at (268, 240) on xpath=//*[@id='ContentPlaceholder1_T53129E6C012_Col00']/nav/div/div[2]/a[3]
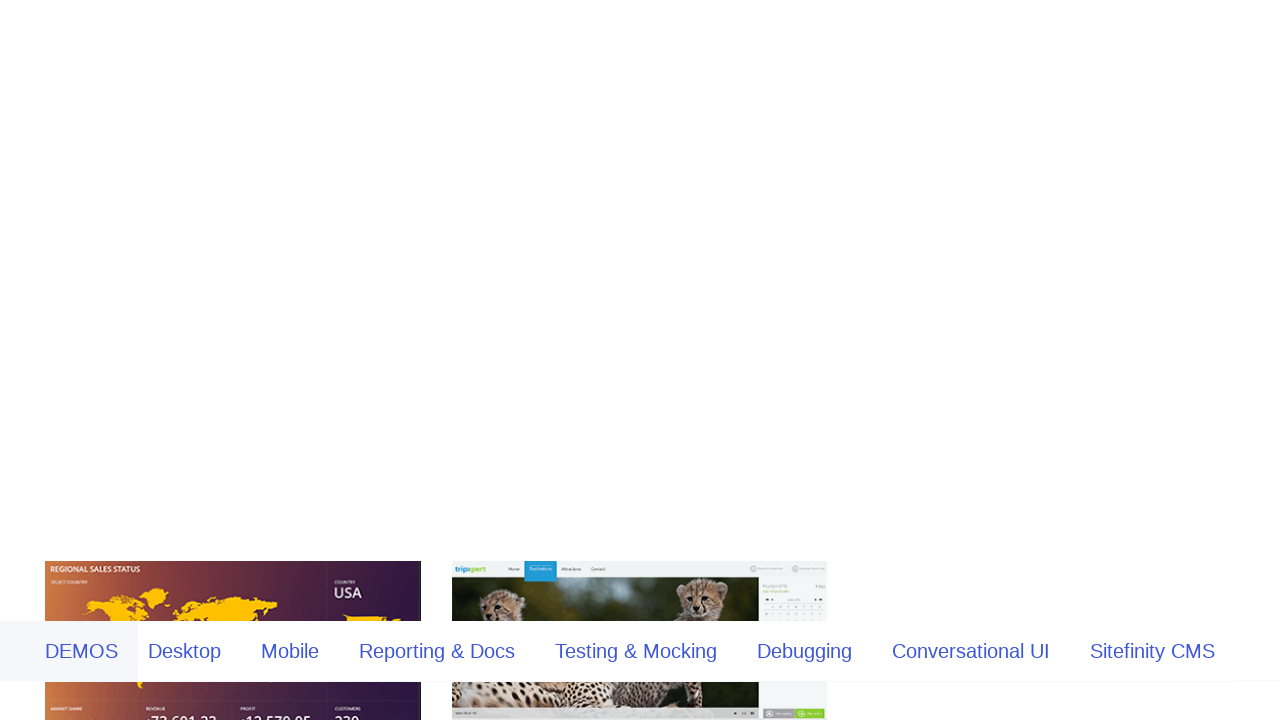

Mobile section loaded and is visible
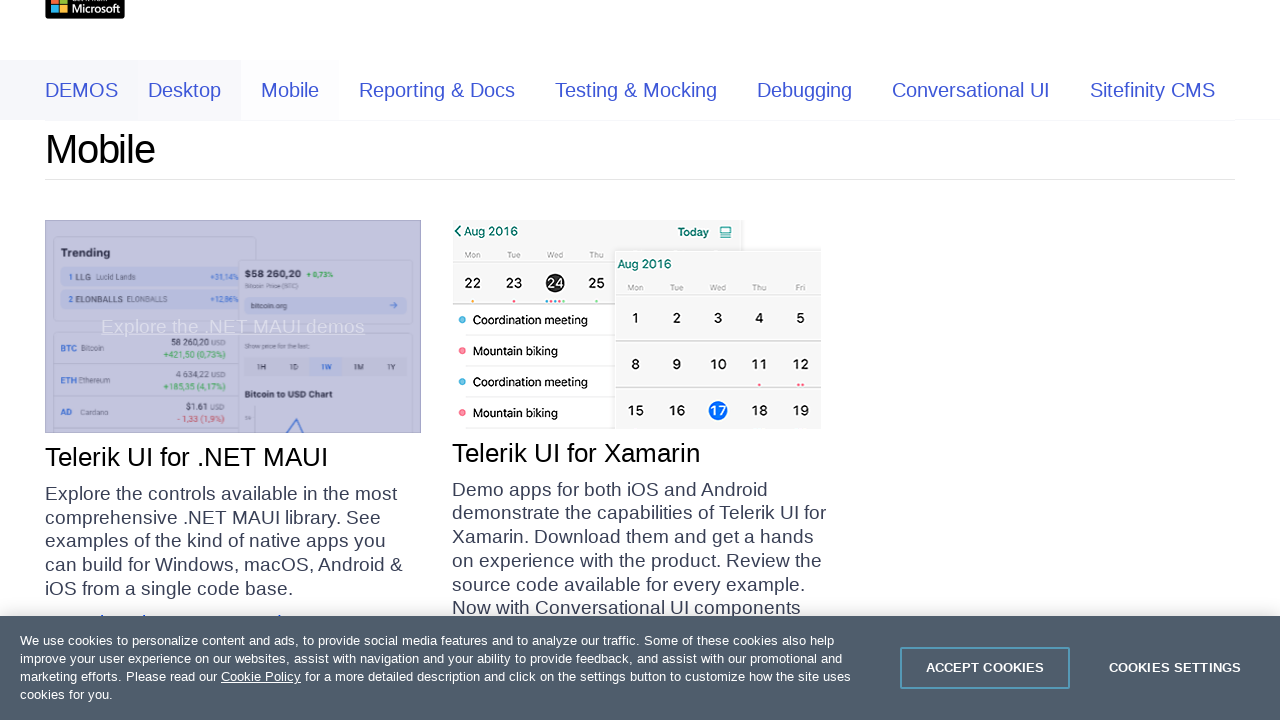

Located Mobile section element
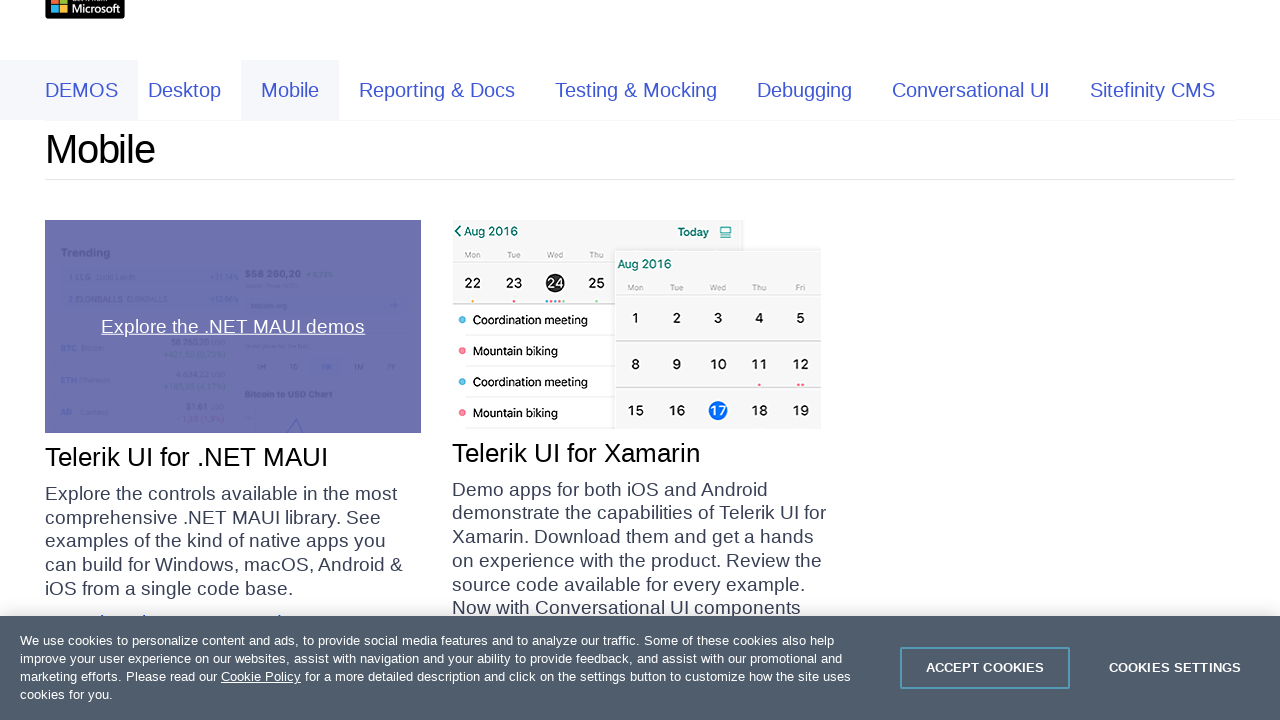

Verified Mobile section title contains 'Mobile'
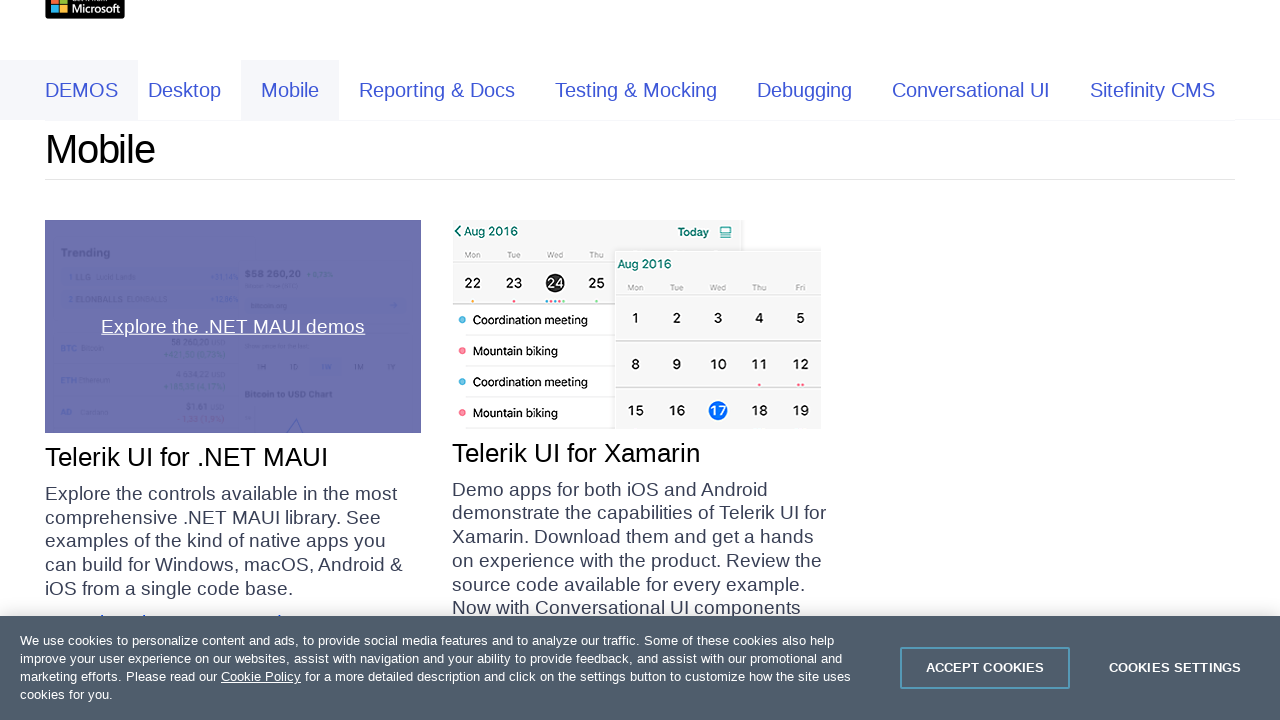

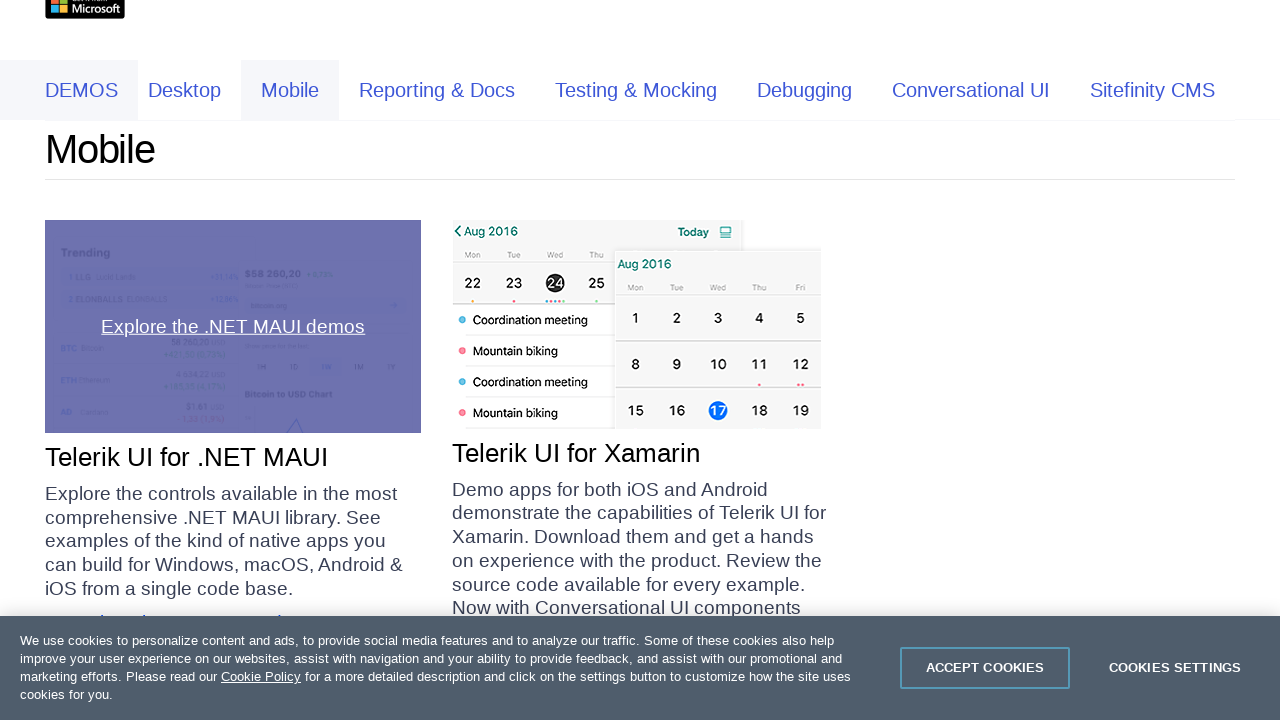